Tests a form submission that requires calculating a value based on a dynamic page element, filling in the answer, selecting a checkbox and radio button, hiding an overlaying footer, and submitting to receive a pass code in an alert.

Starting URL: https://SunInJuly.github.io/execute_script.html

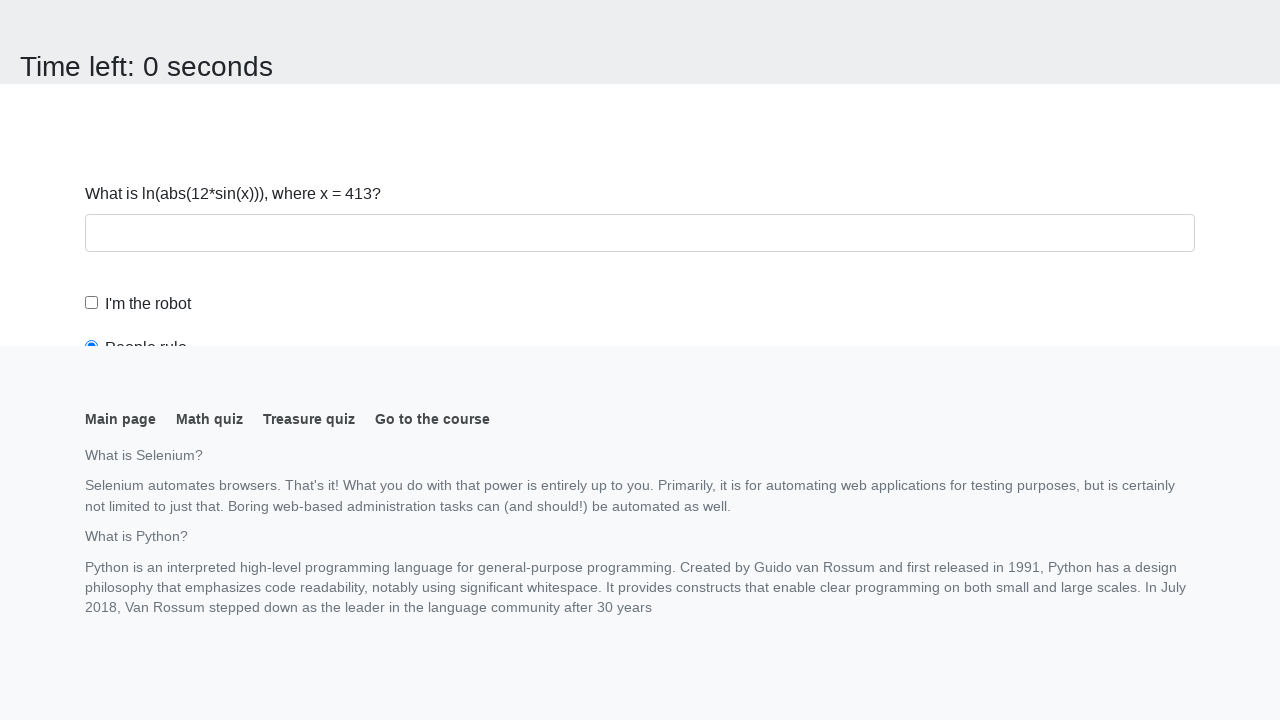

Navigated to the test page
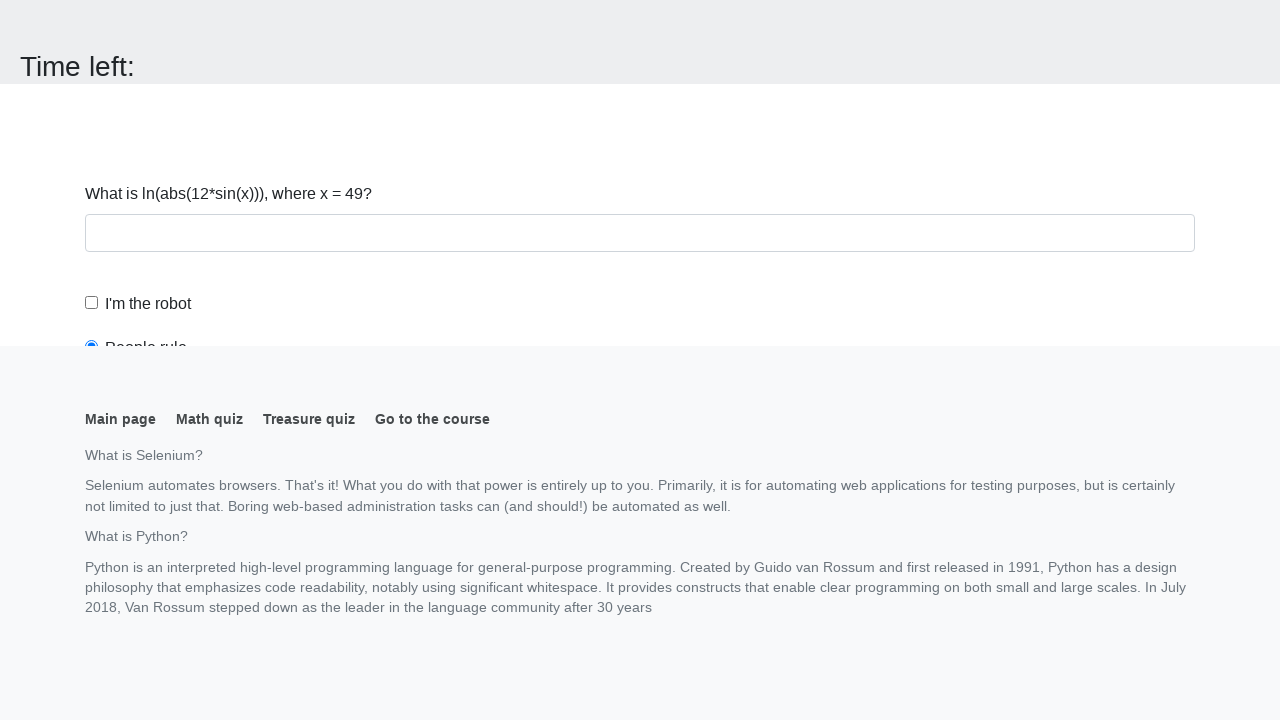

Retrieved the dynamic x value from the page element
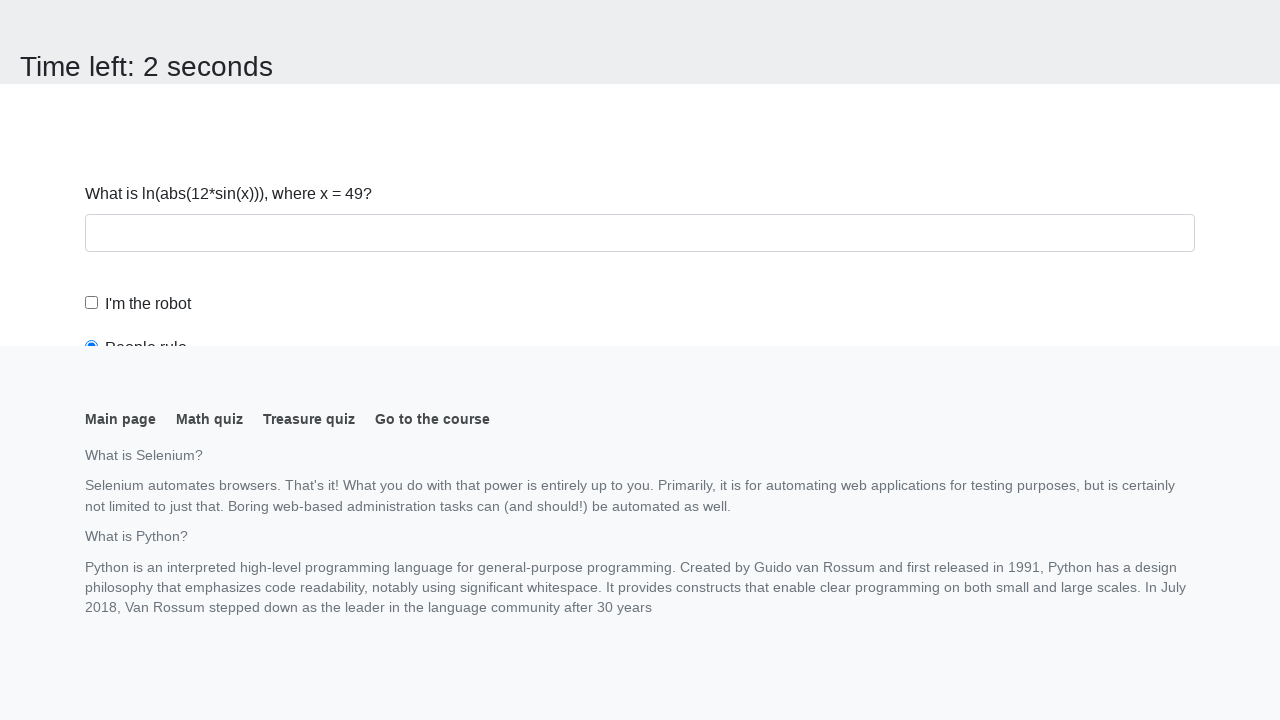

Calculated the answer based on the x value using logarithmic formula
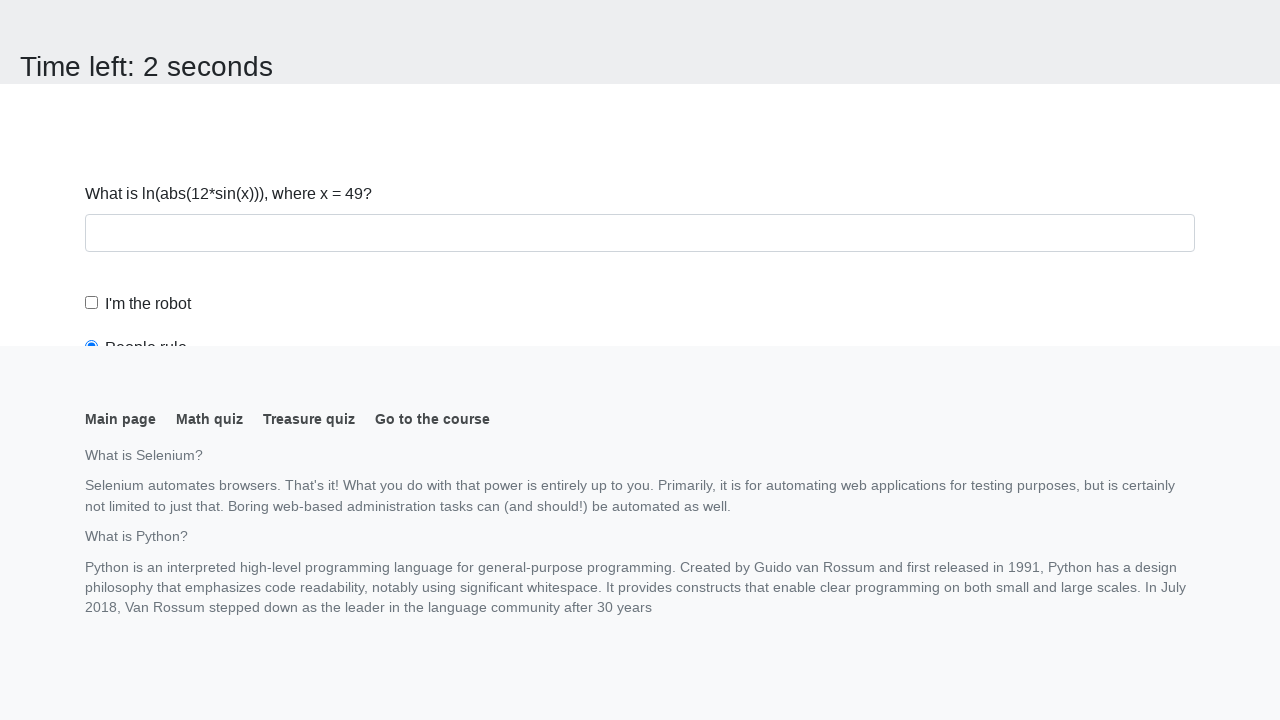

Filled answer field with calculated value: 2.437555734799846 on #answer
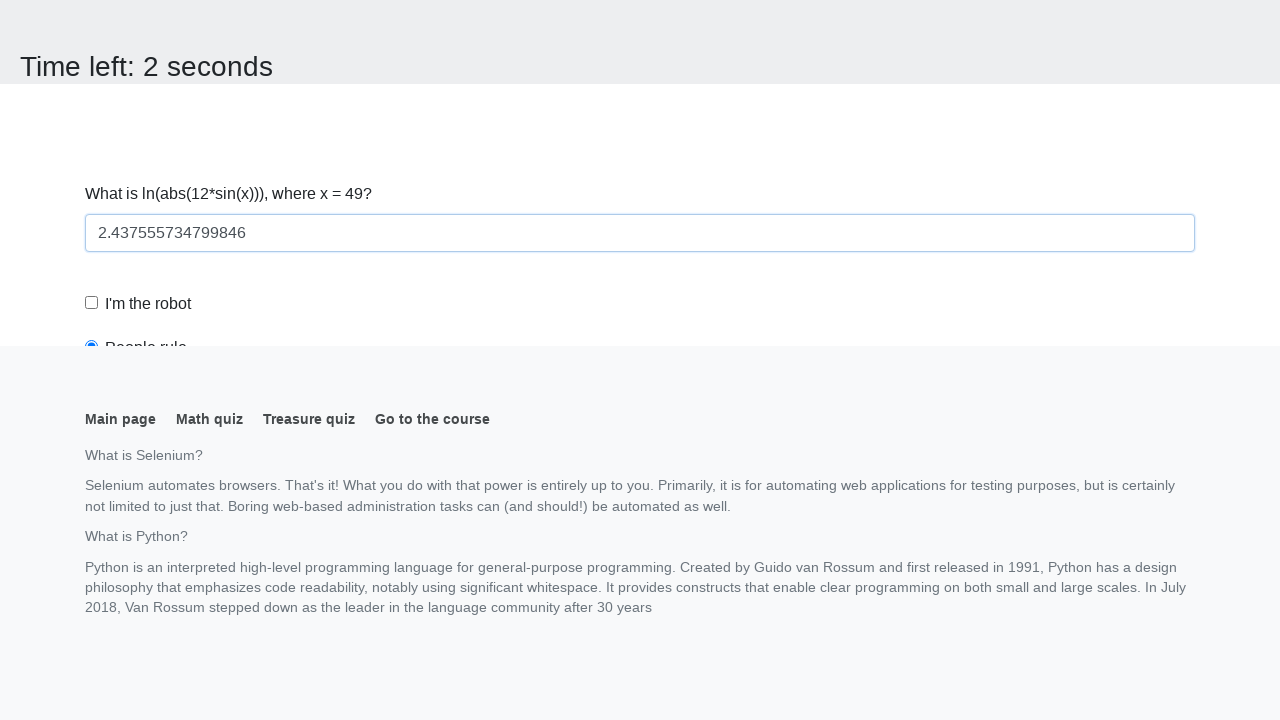

Clicked the robot checkbox at (92, 303) on #robotCheckbox
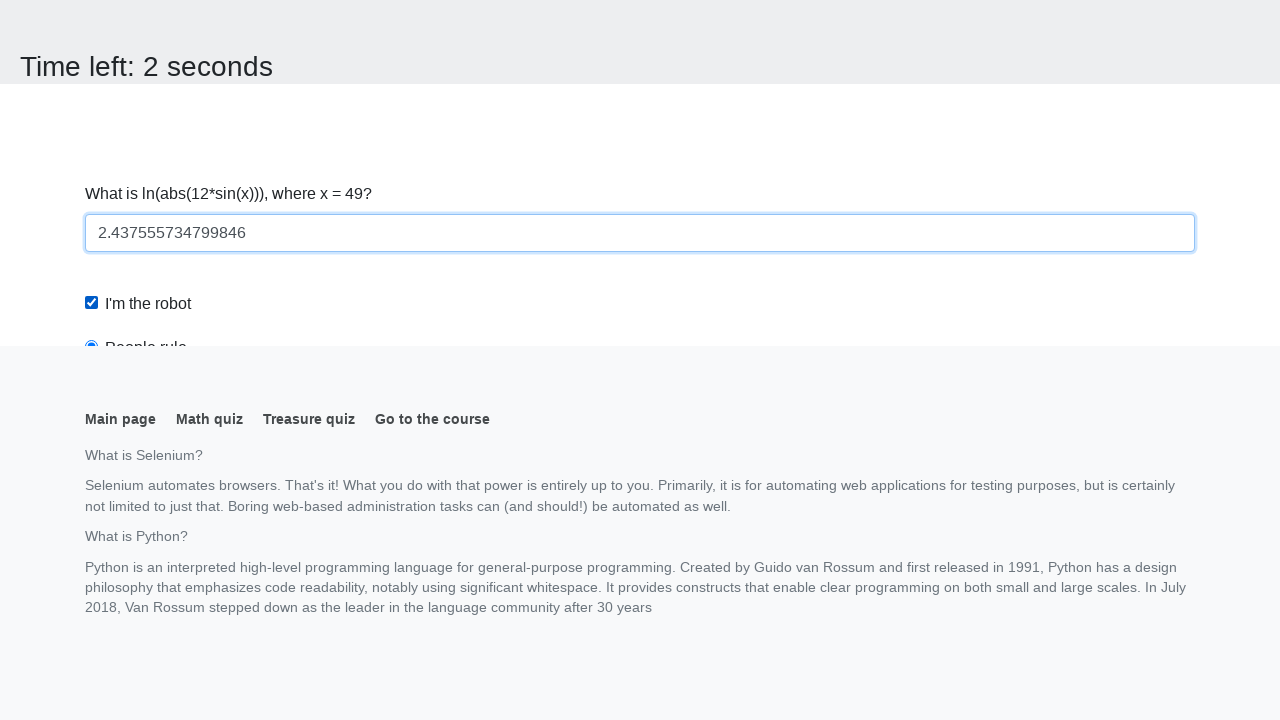

Selected the 'robots' radio button at (92, 7) on [value='robots']
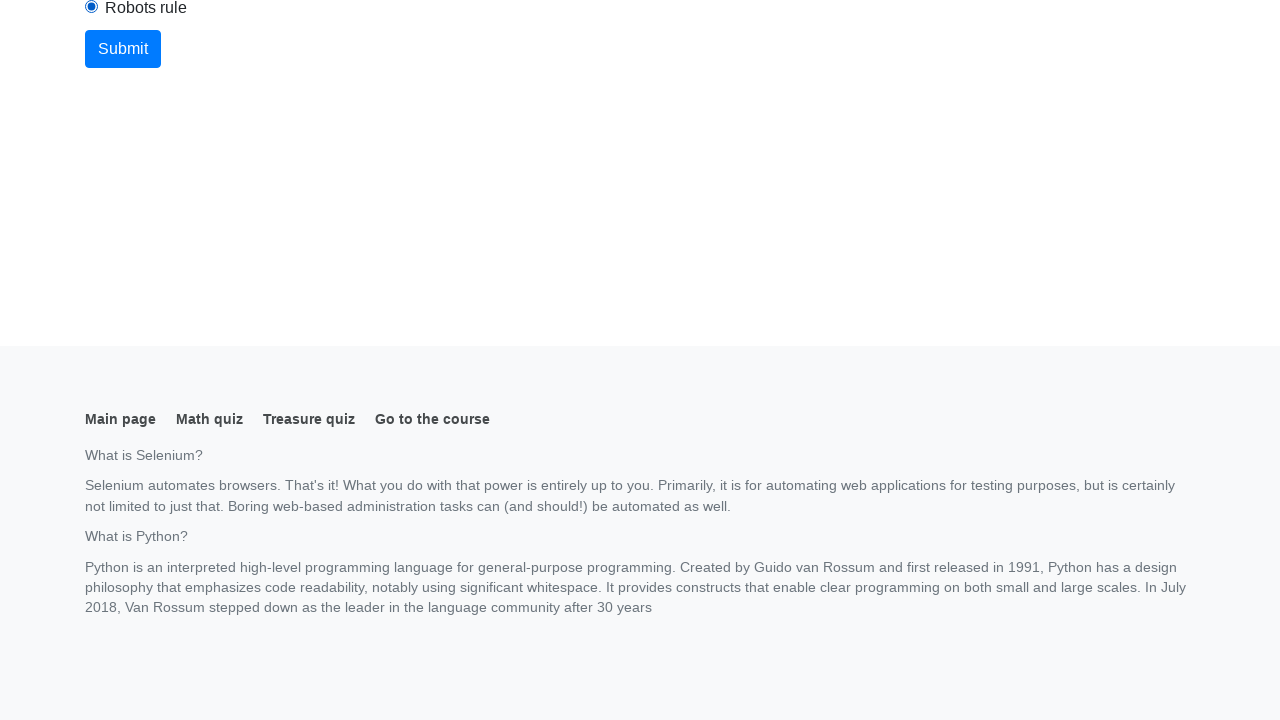

Hid the footer overlay using JavaScript
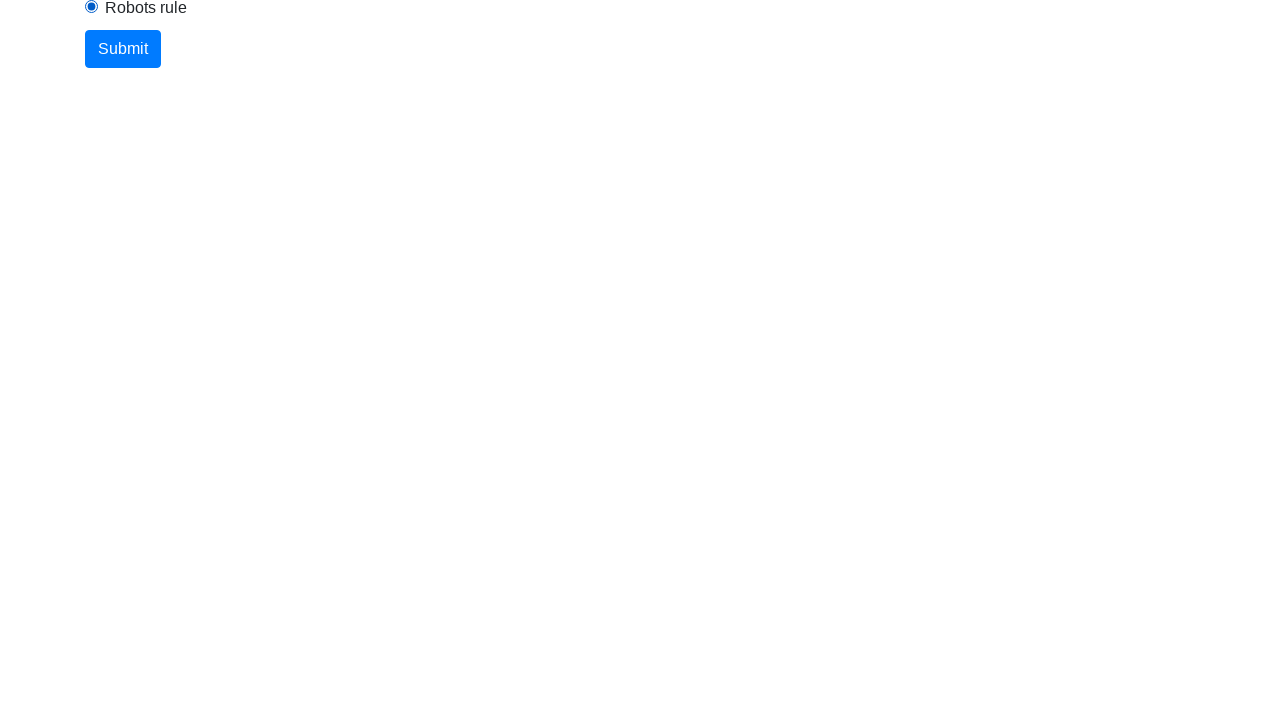

Clicked the Submit button at (123, 49) on xpath=//button[text() = 'Submit']
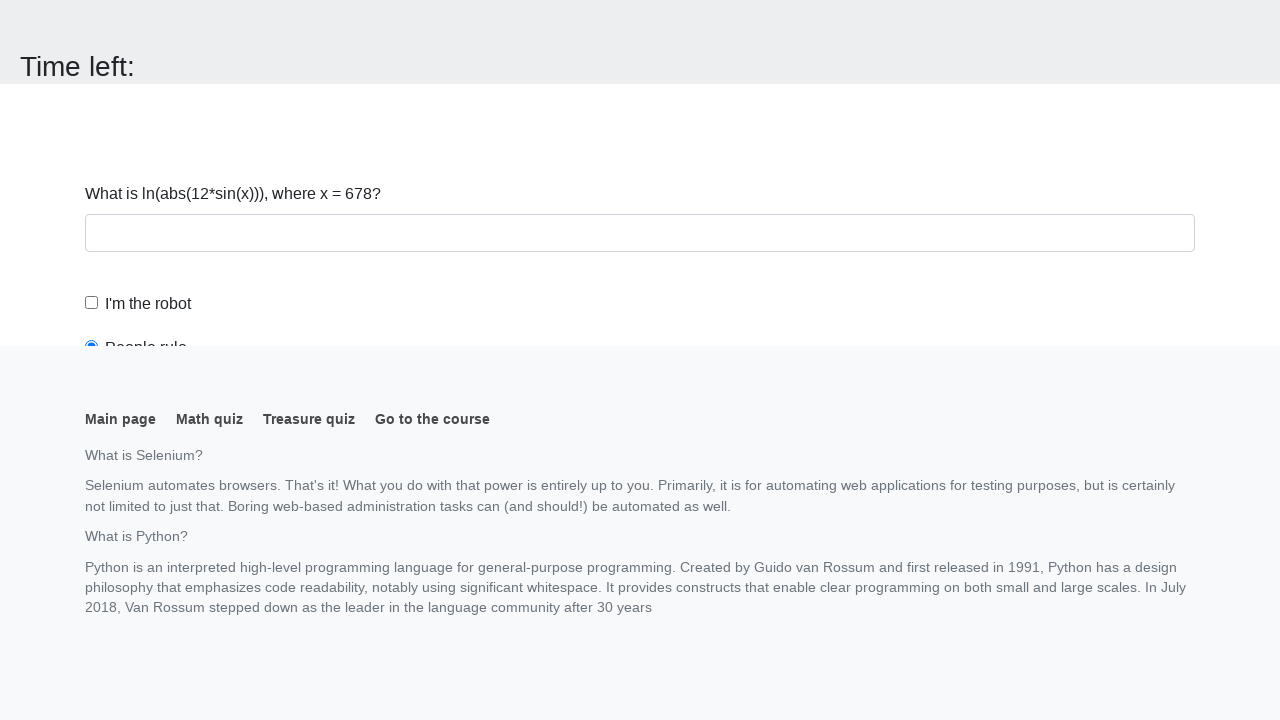

Set up dialog handler to capture and accept alert
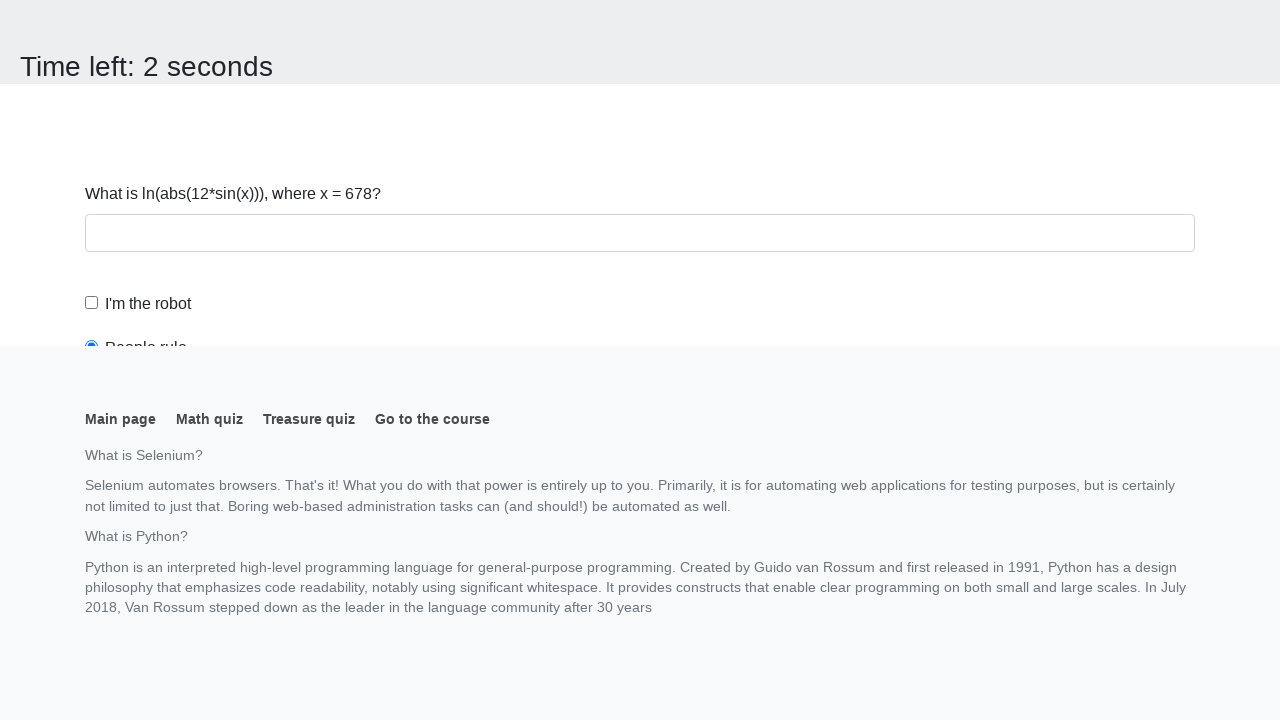

Waited for alert to appear and be handled
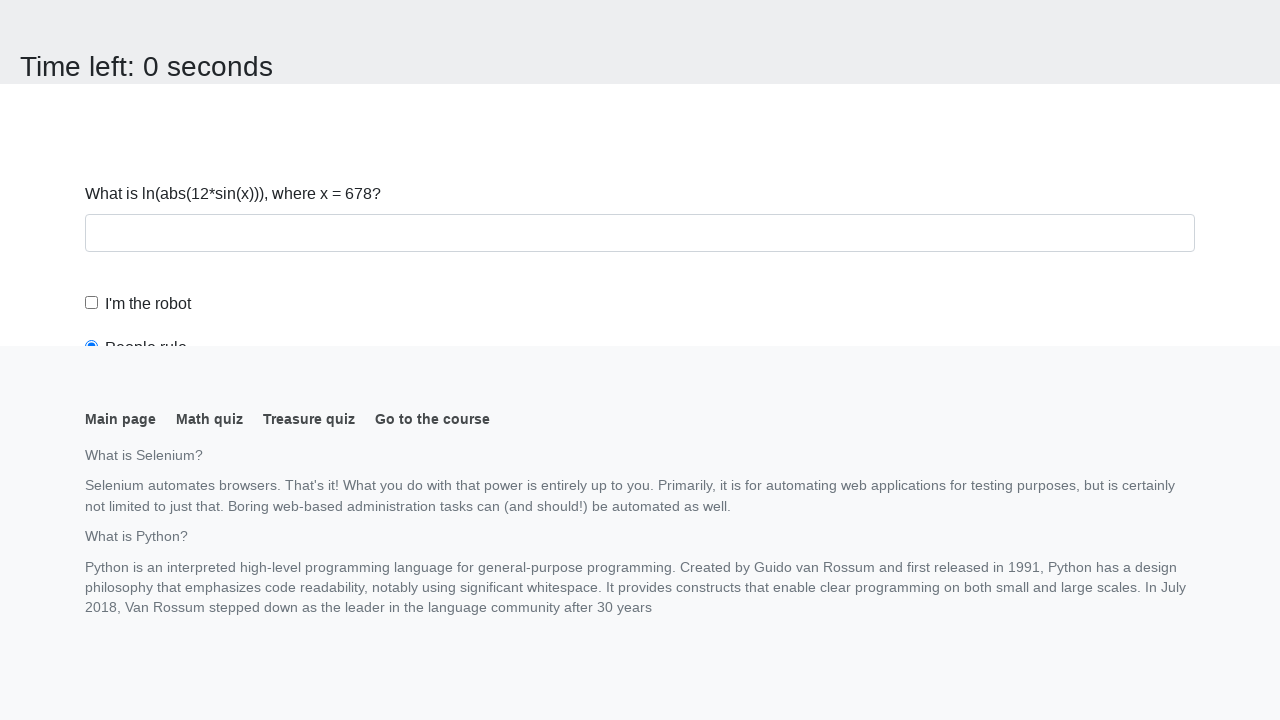

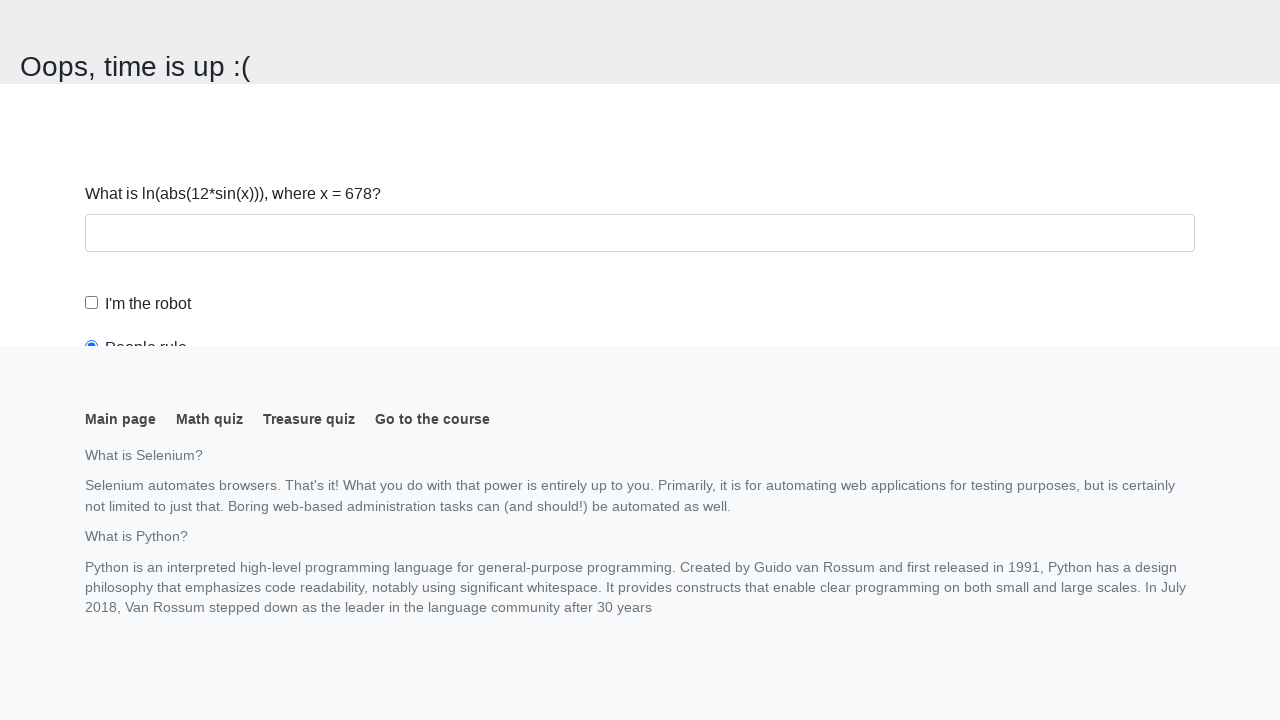